Tests the login page UI elements by verifying the "Remember me" label text, "Forgot password" link text, and the href attribute value of the forgot password link

Starting URL: https://login1.nextbasecrm.com/

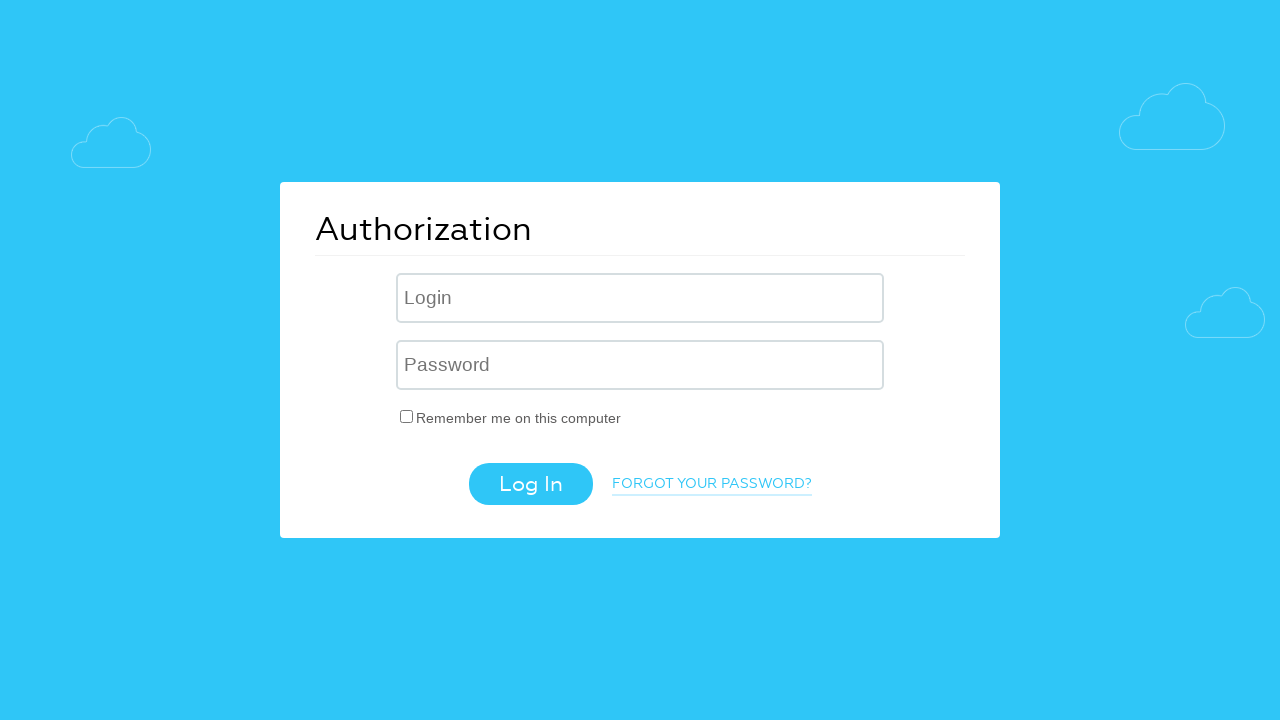

Waited for 'Remember me' label to load
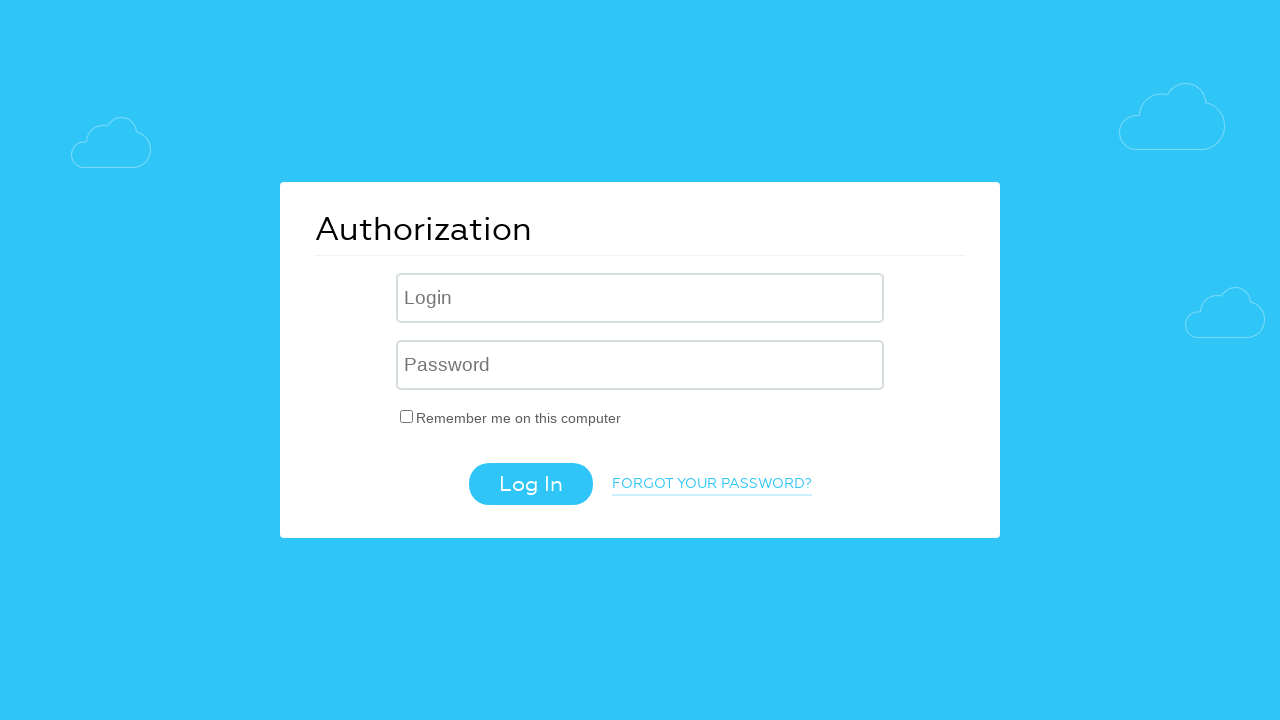

Retrieved 'Remember me' label text: 'Remember me on this computer'
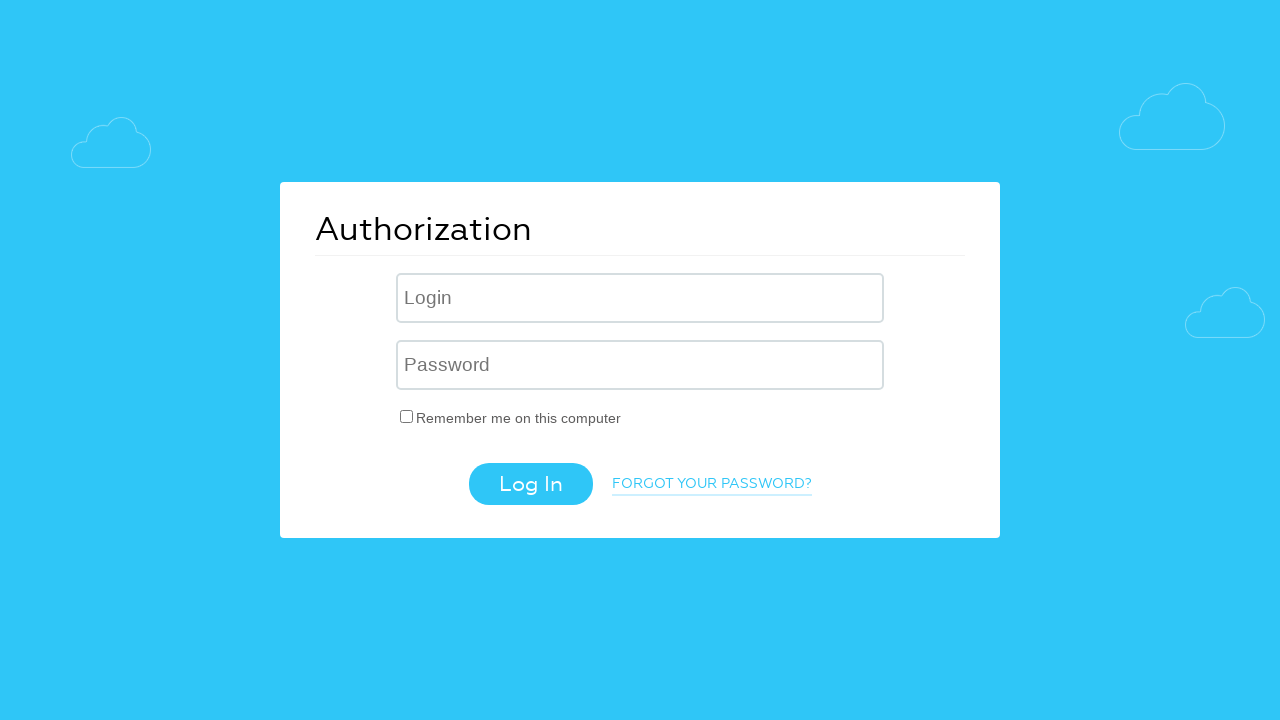

Verified 'Remember me' label text matches expected value
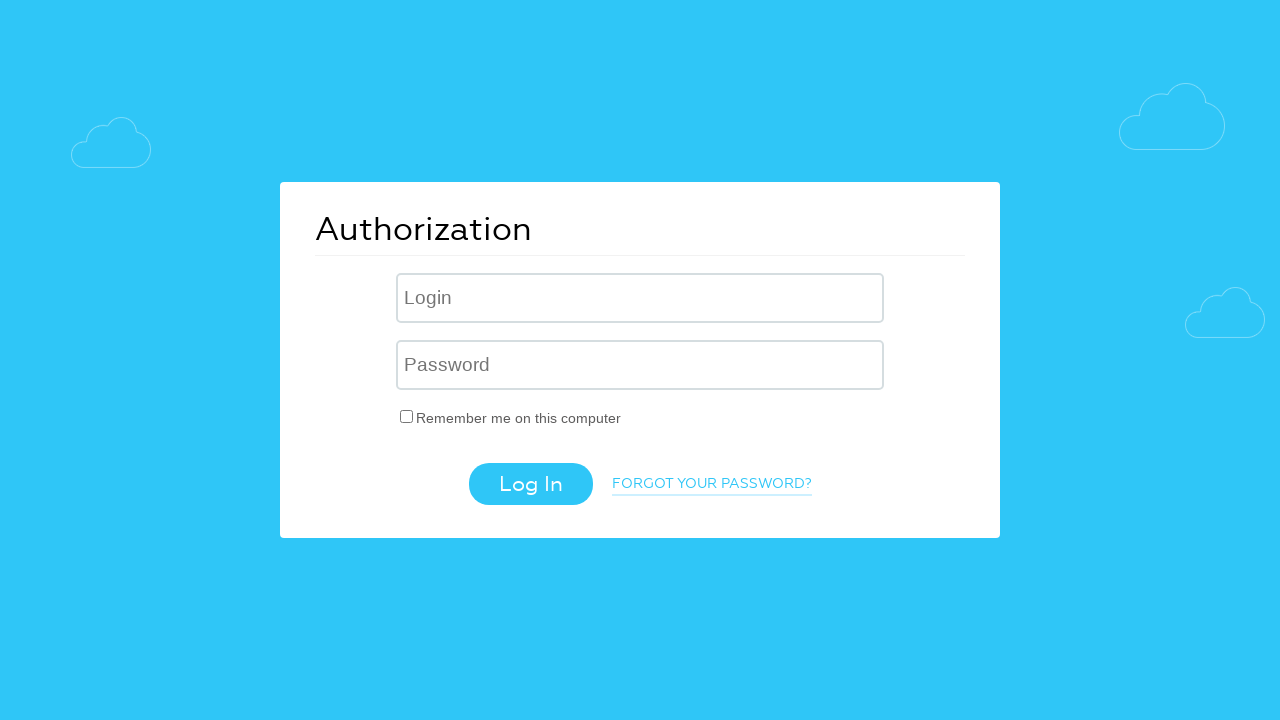

Retrieved 'Forgot password' link text: 'Forgot your password?'
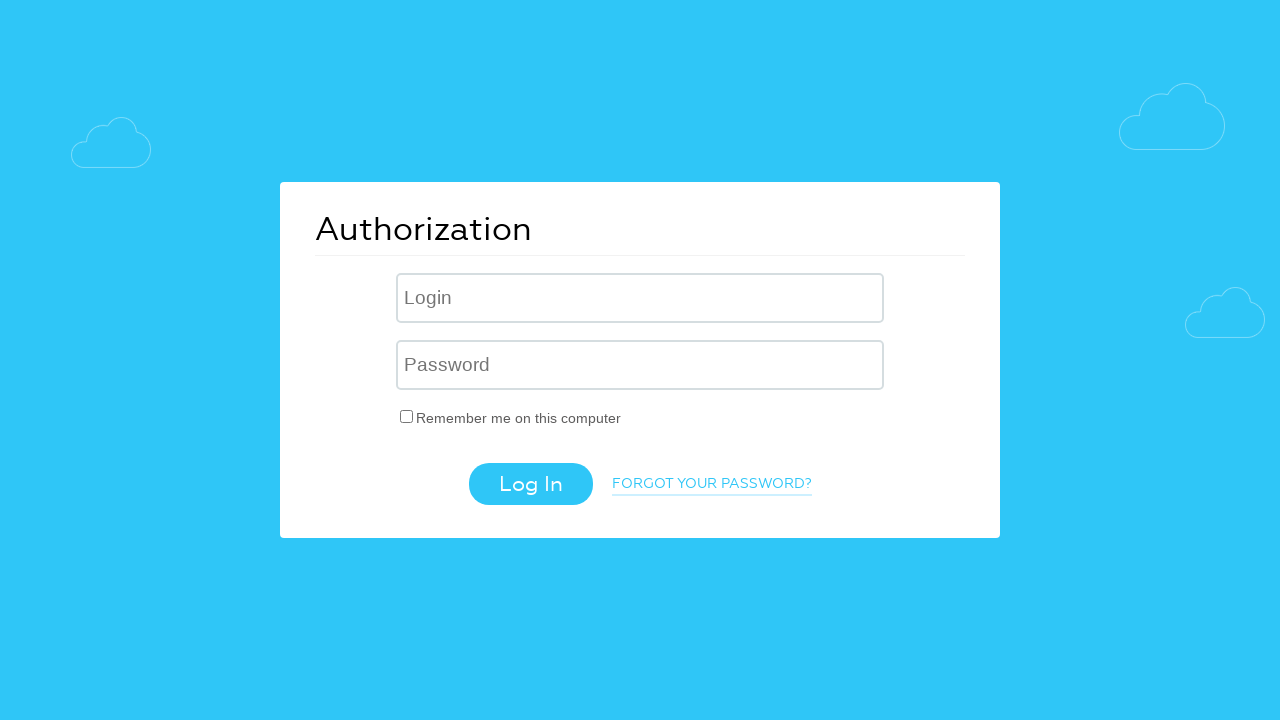

Verified 'Forgot password' link text matches expected value
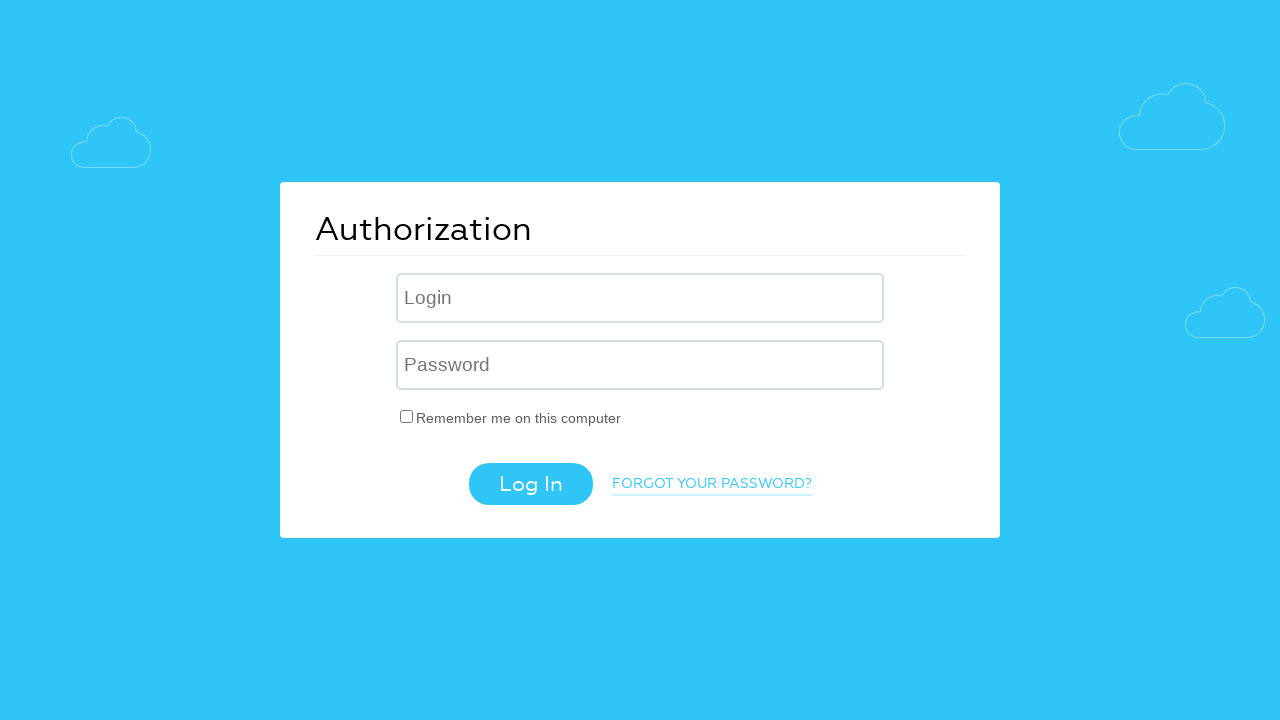

Retrieved 'Forgot password' link href attribute: '/?forgot_password=yes'
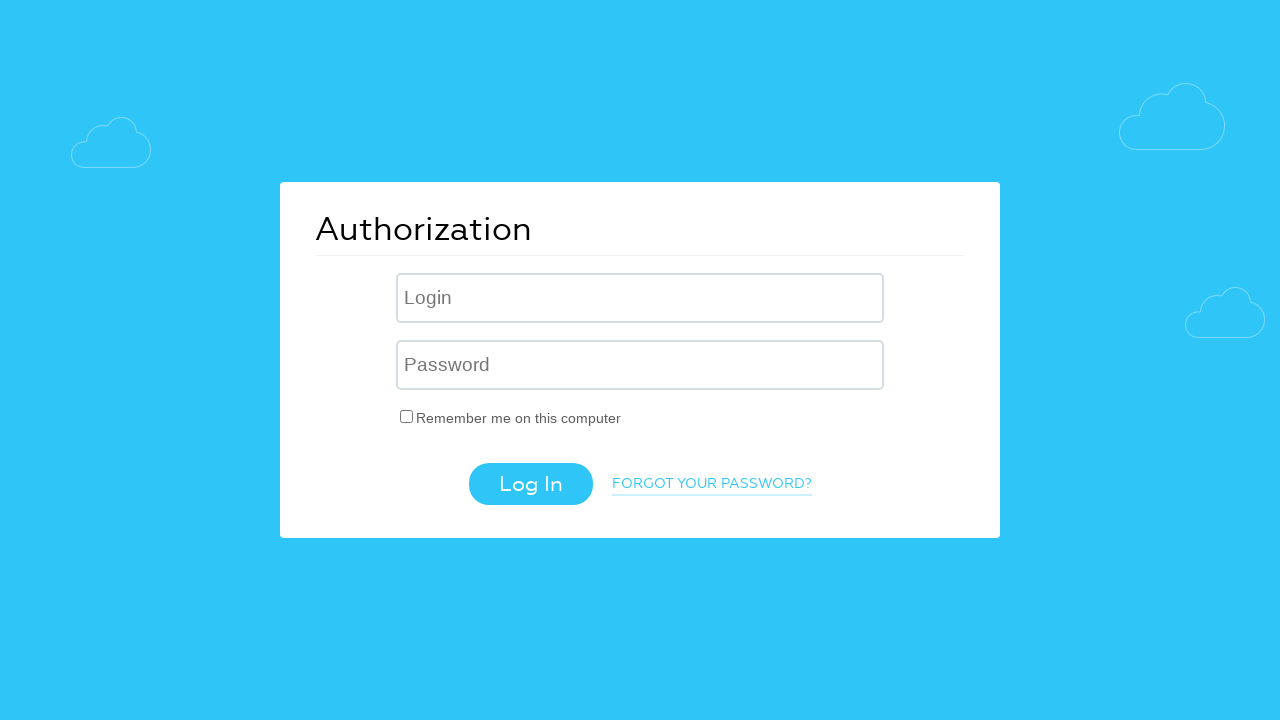

Verified 'Forgot password' link href contains 'forgot_password=yes'
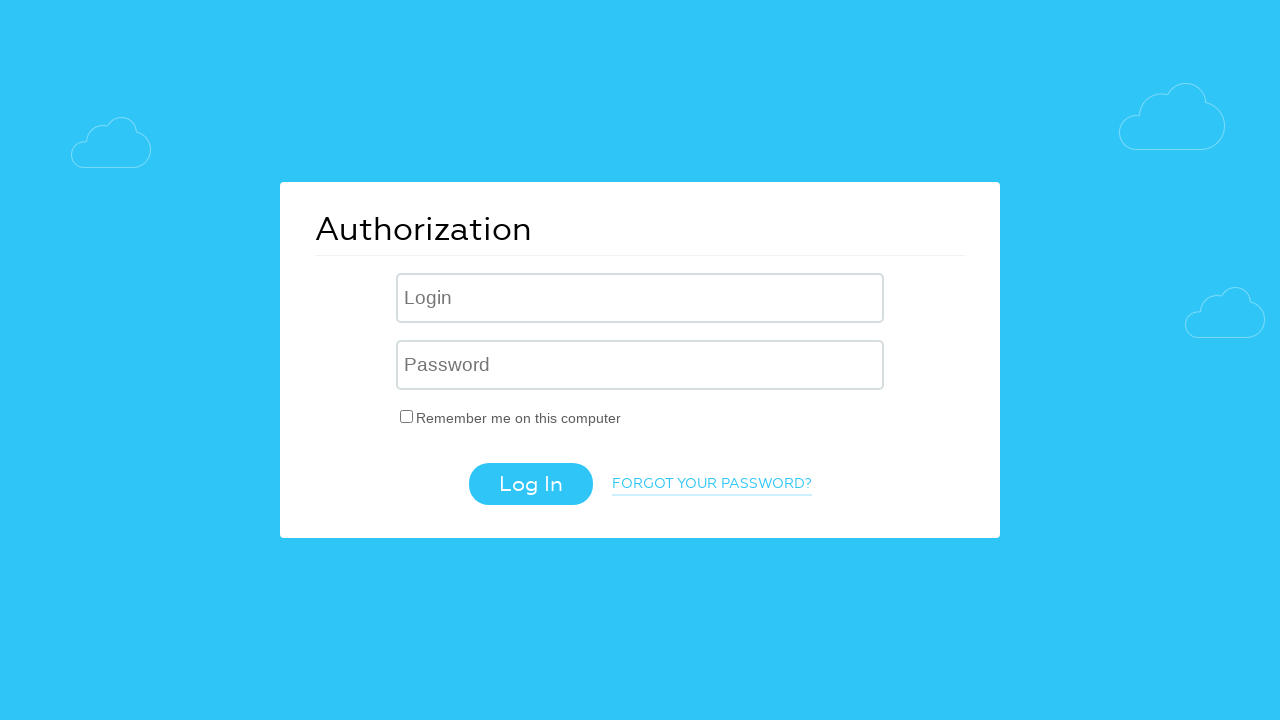

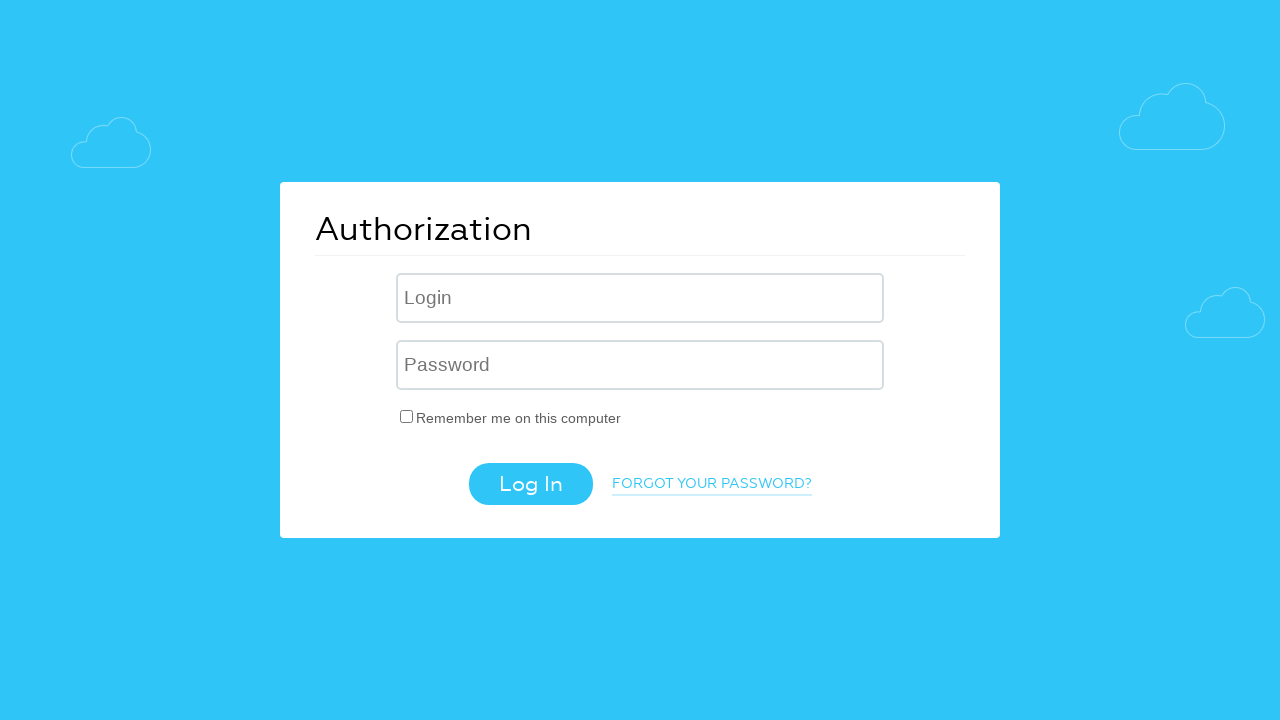